Tests Python.org search functionality by searching for "pycon" and verifying results are displayed

Starting URL: http://www.python.org

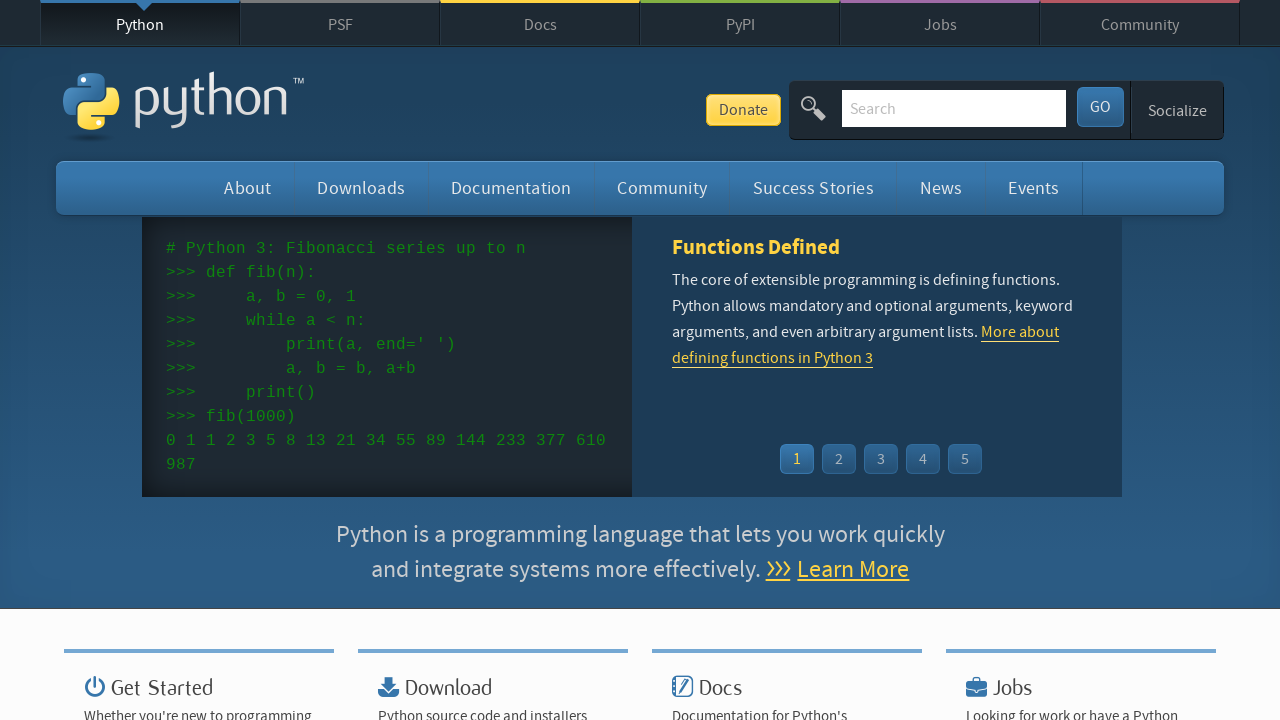

Filled search box with 'pycon' on input[name='q']
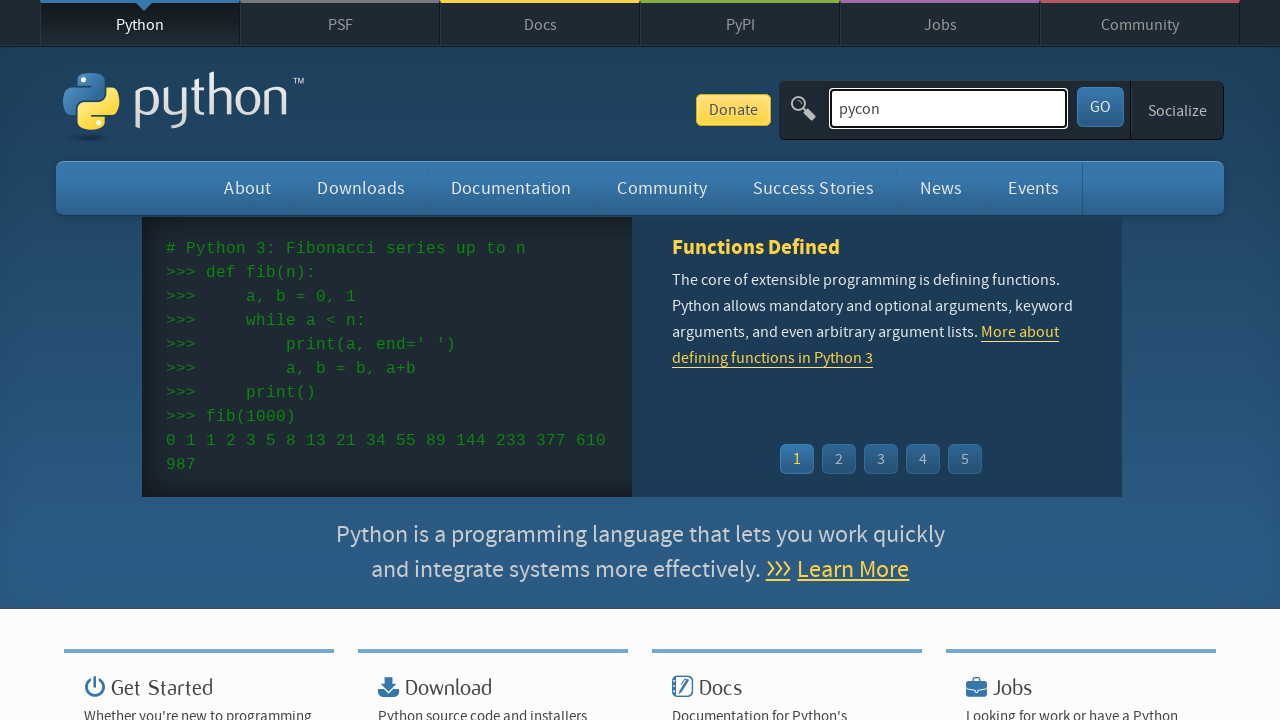

Pressed Enter to submit search for 'pycon' on input[name='q']
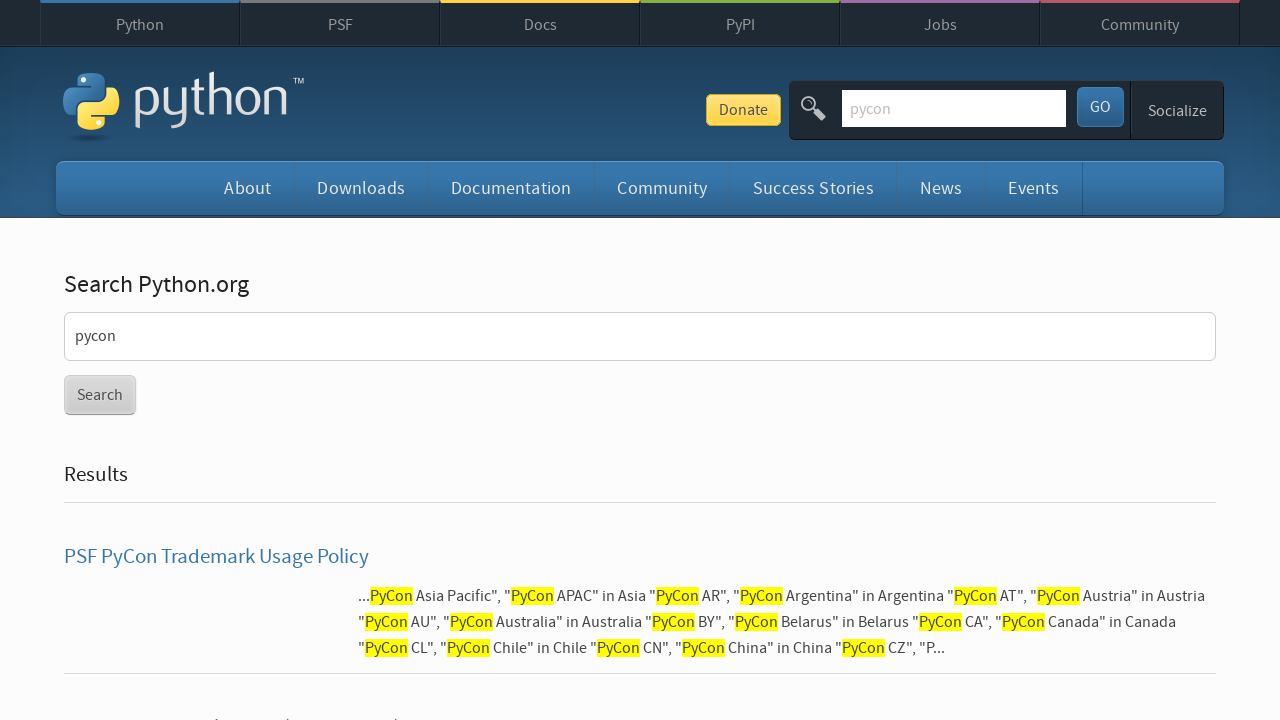

Search results loaded and page reached networkidle state
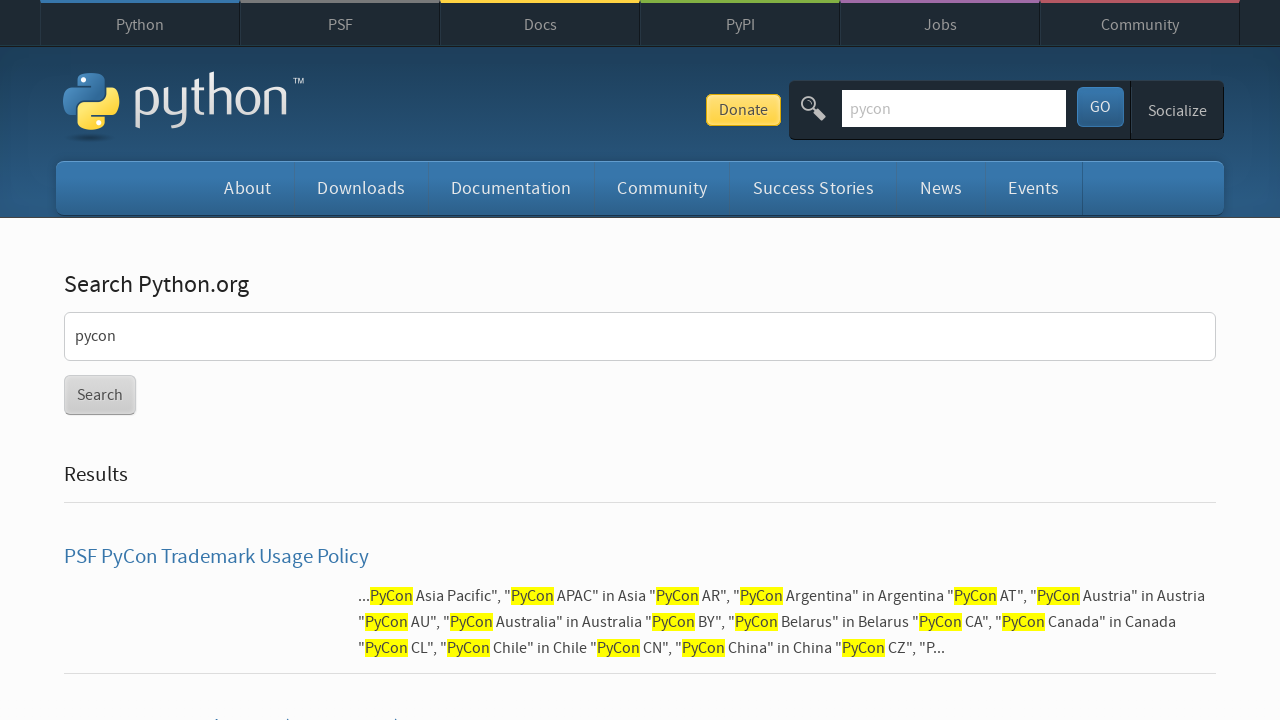

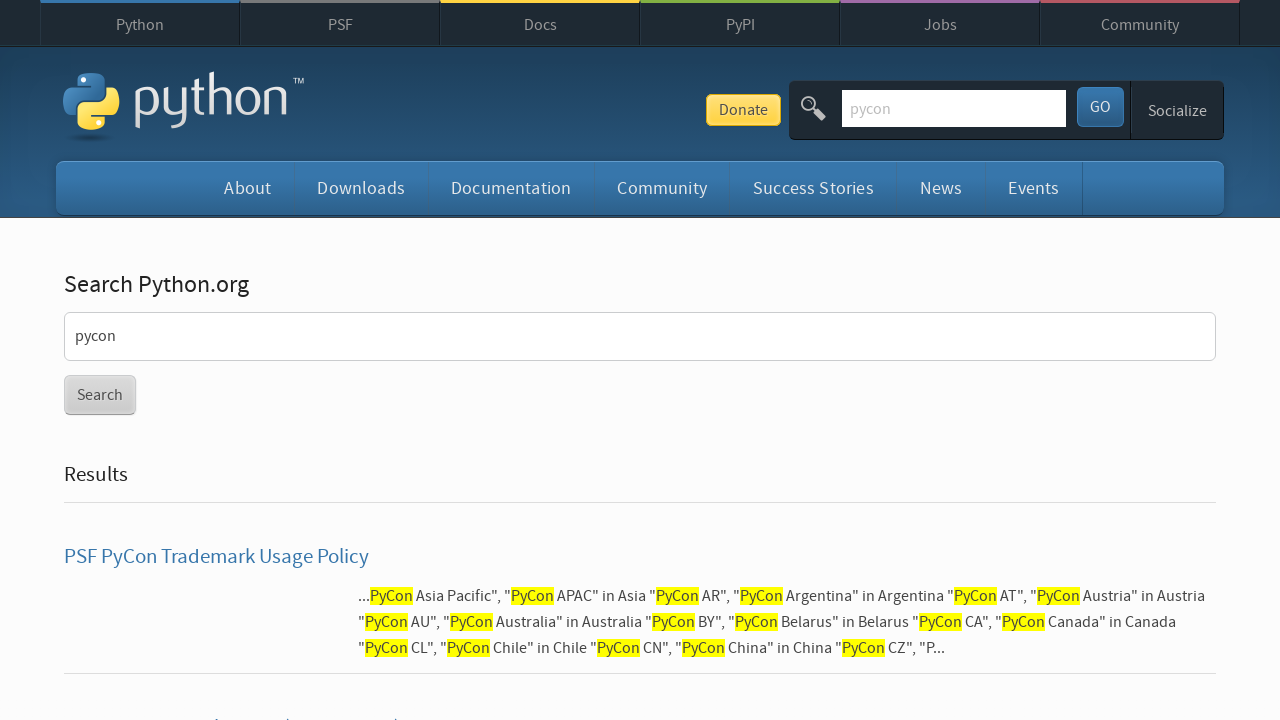